Tests that the Daraz Bangladesh website loads and verifies the page is fully loaded

Starting URL: https://www.daraz.com.bd/

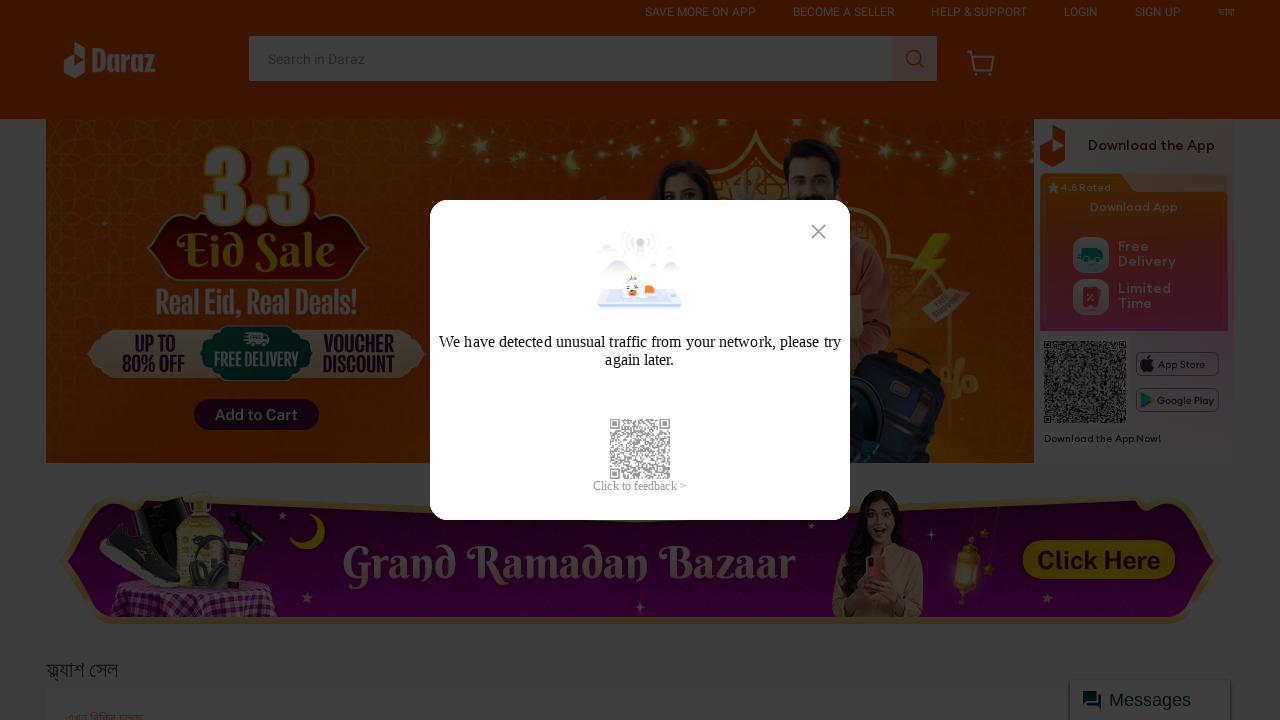

Waited for page network to be idle
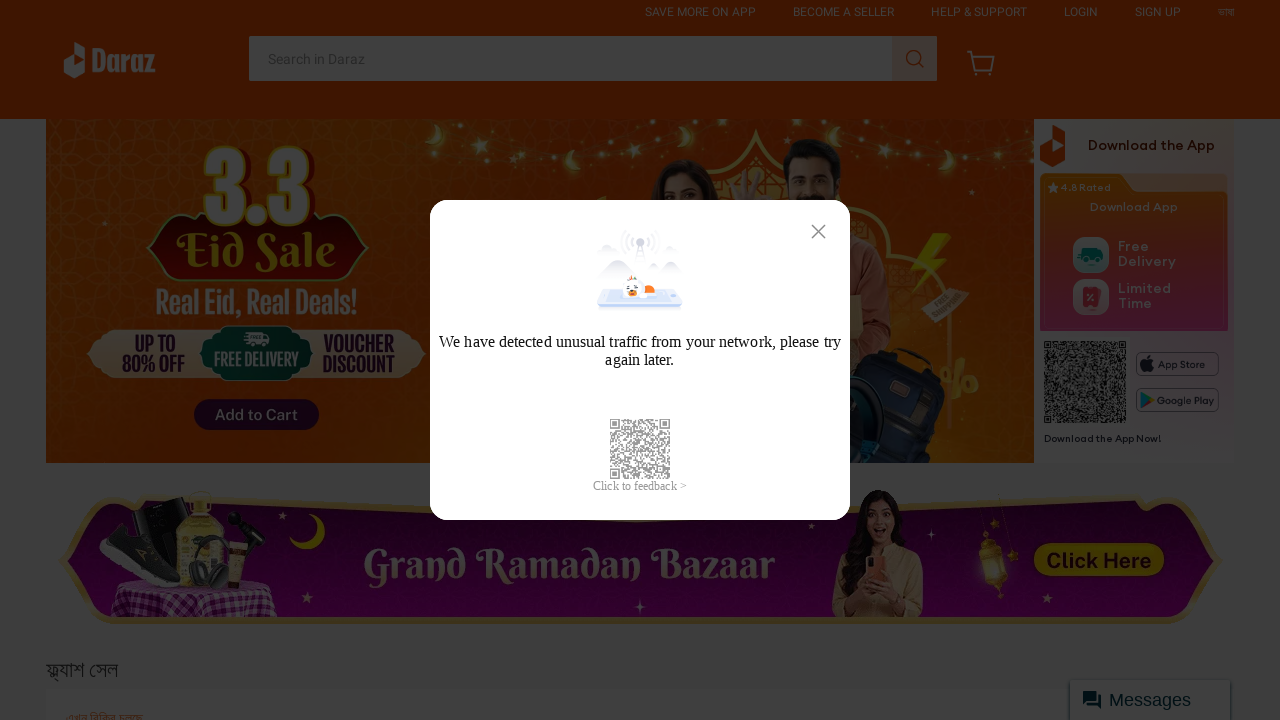

Verified body element is visible - Daraz Bangladesh website fully loaded
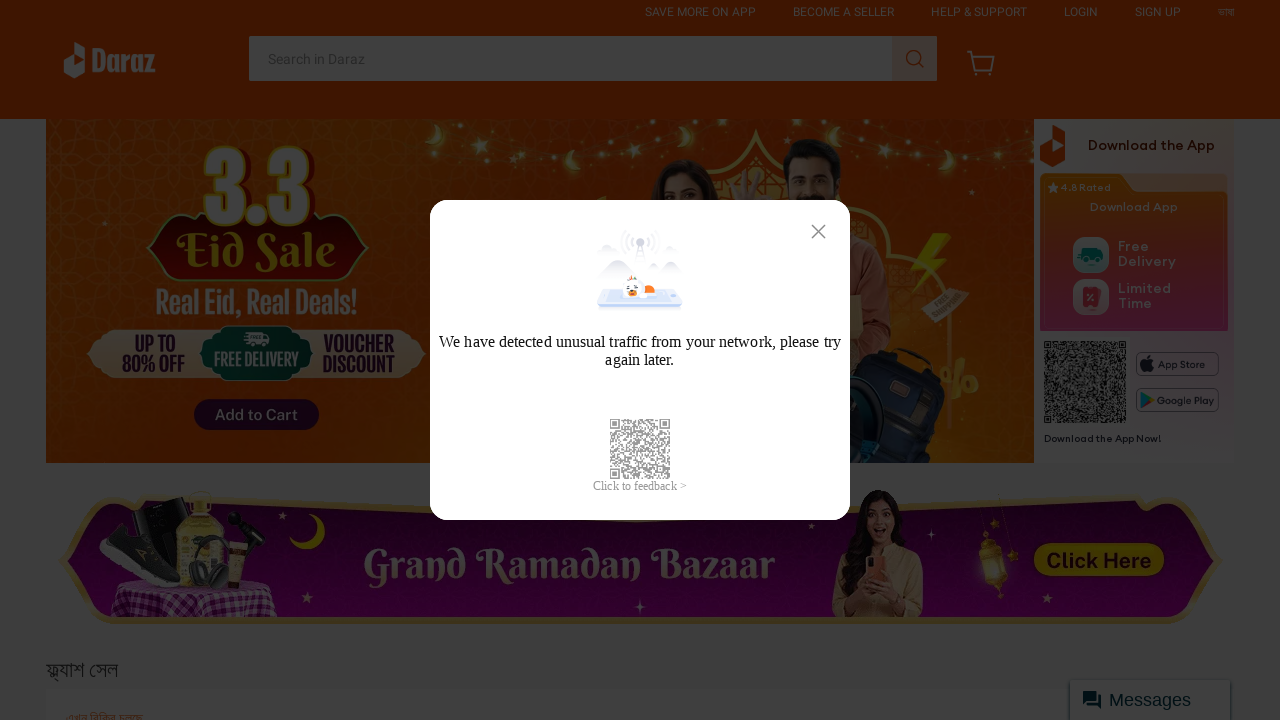

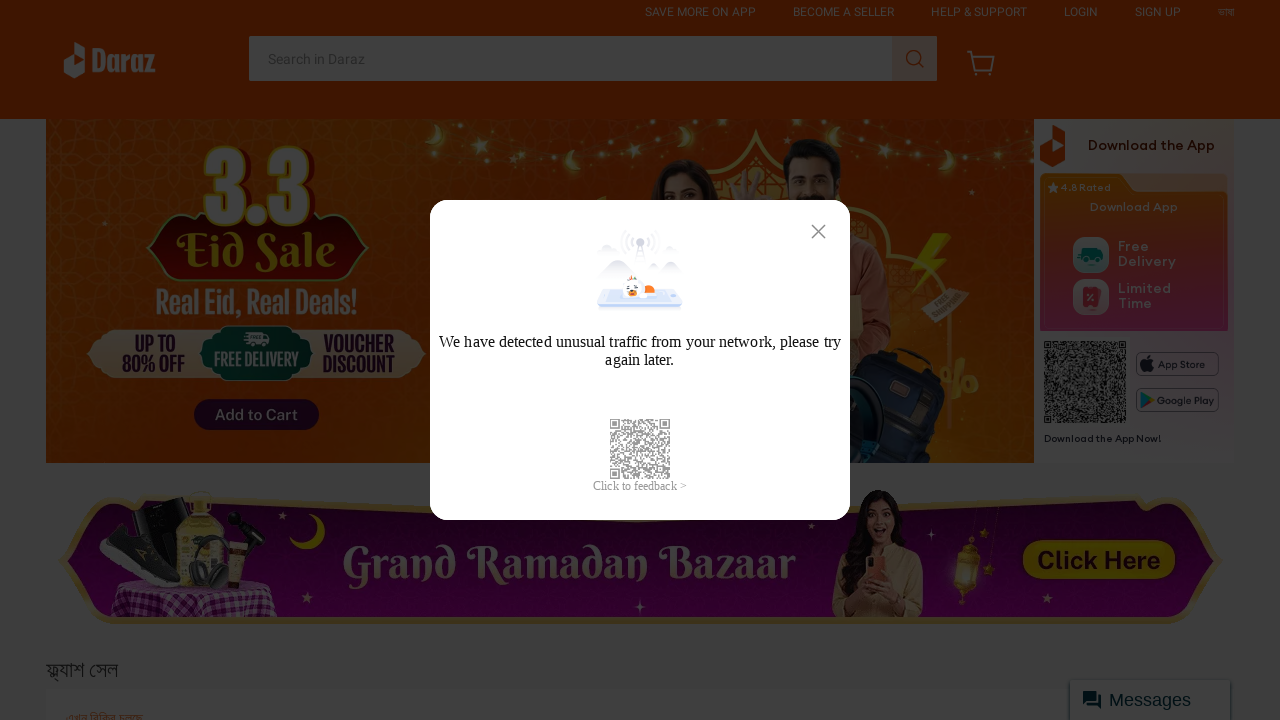